Navigates to SpiceJet website, finds all radio button elements on the page, iterates through them to identify visible ones, and clicks on the 3rd visible radio button.

Starting URL: https://www.spicejet.com/

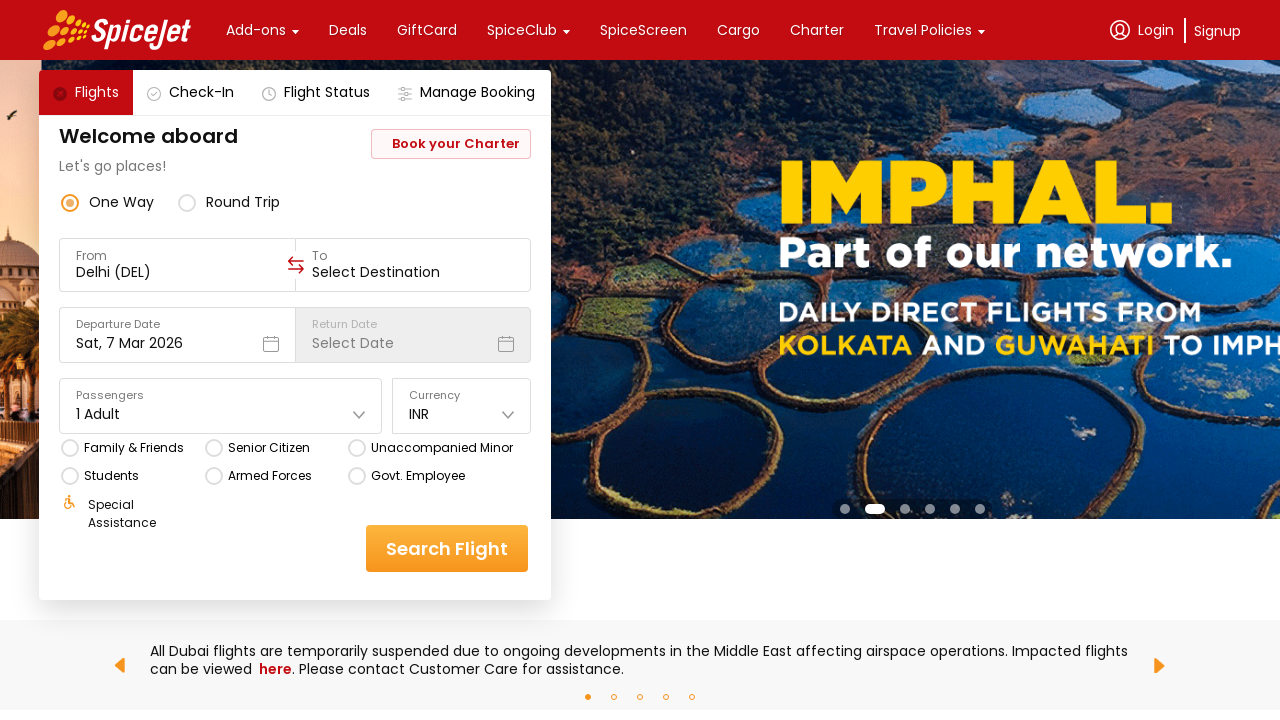

Waited for page to reach domcontentloaded state
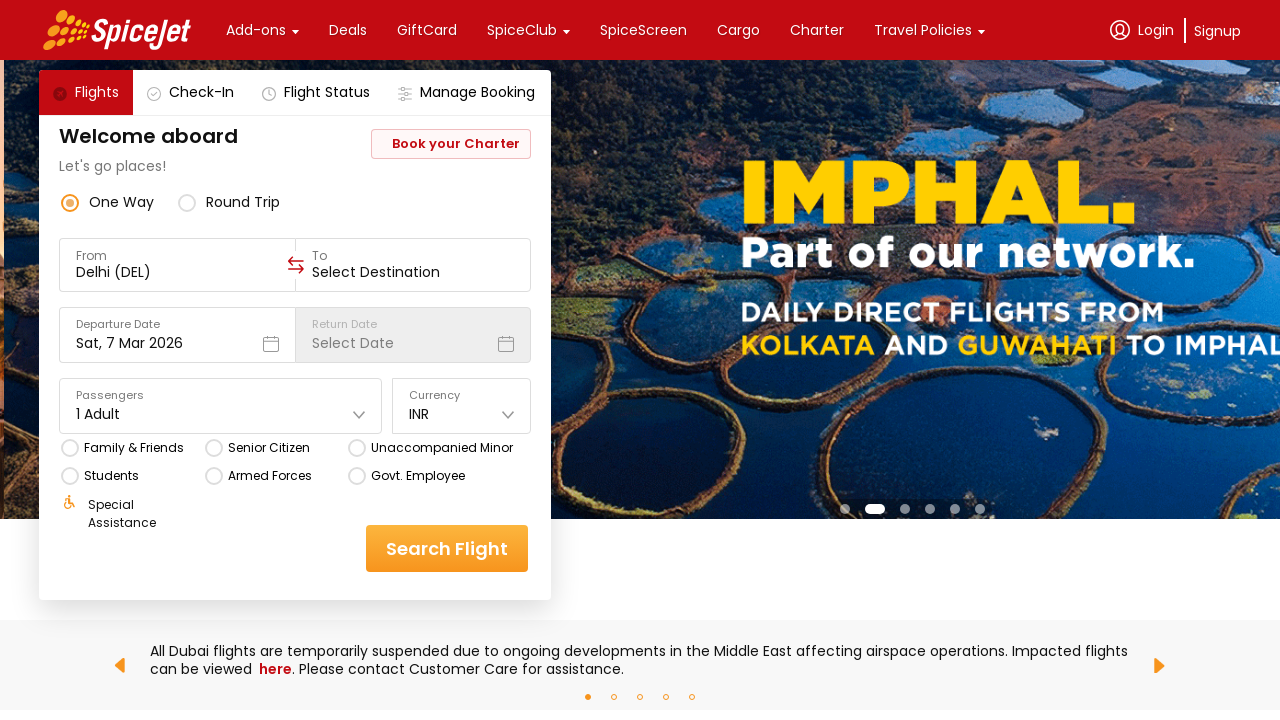

Found all radio button elements on the page
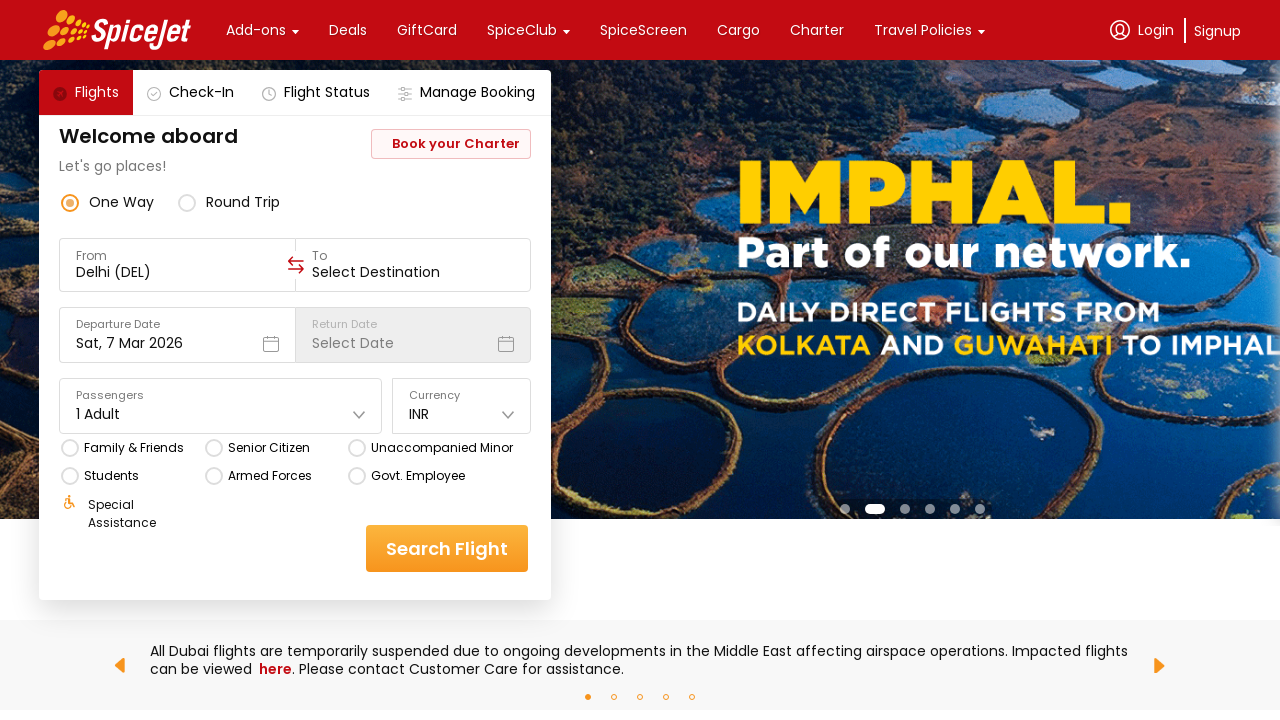

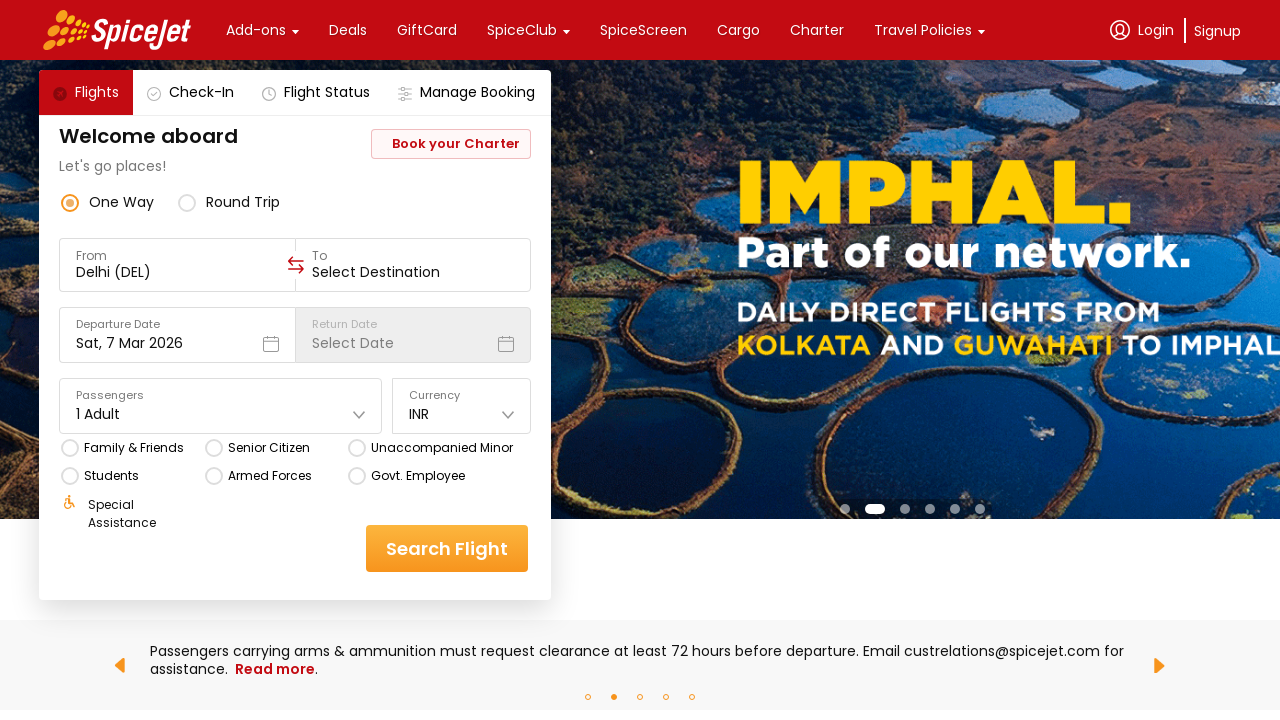